Navigates to a login practice page. The test only opens the page without performing any additional actions.

Starting URL: http://rahulshettyacademy.com/loginpagePractise/

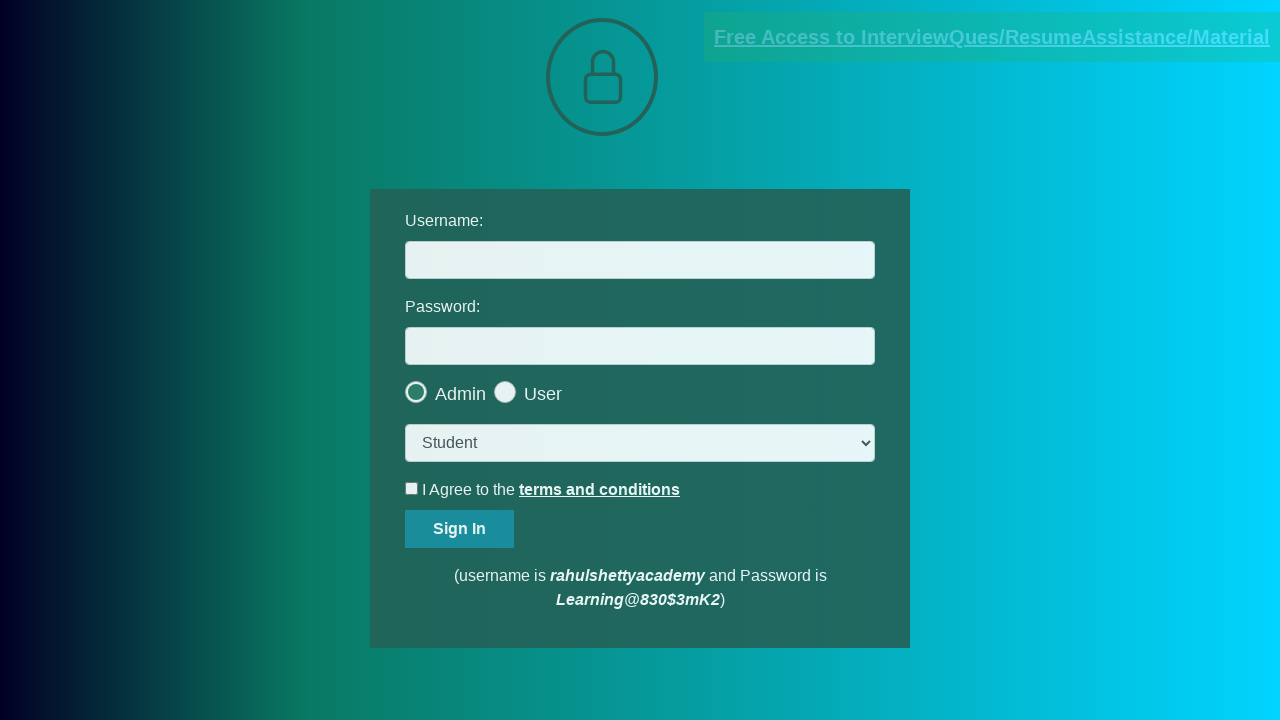

Waited for page DOM content to load on login practice page
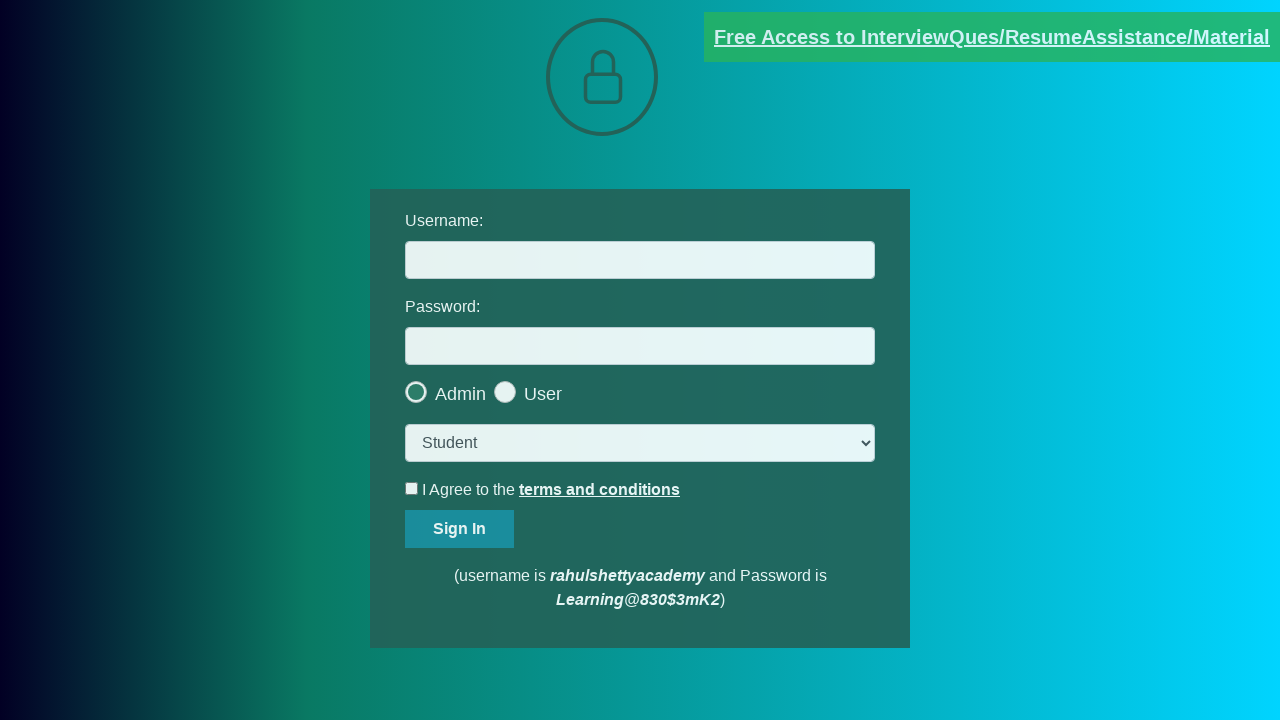

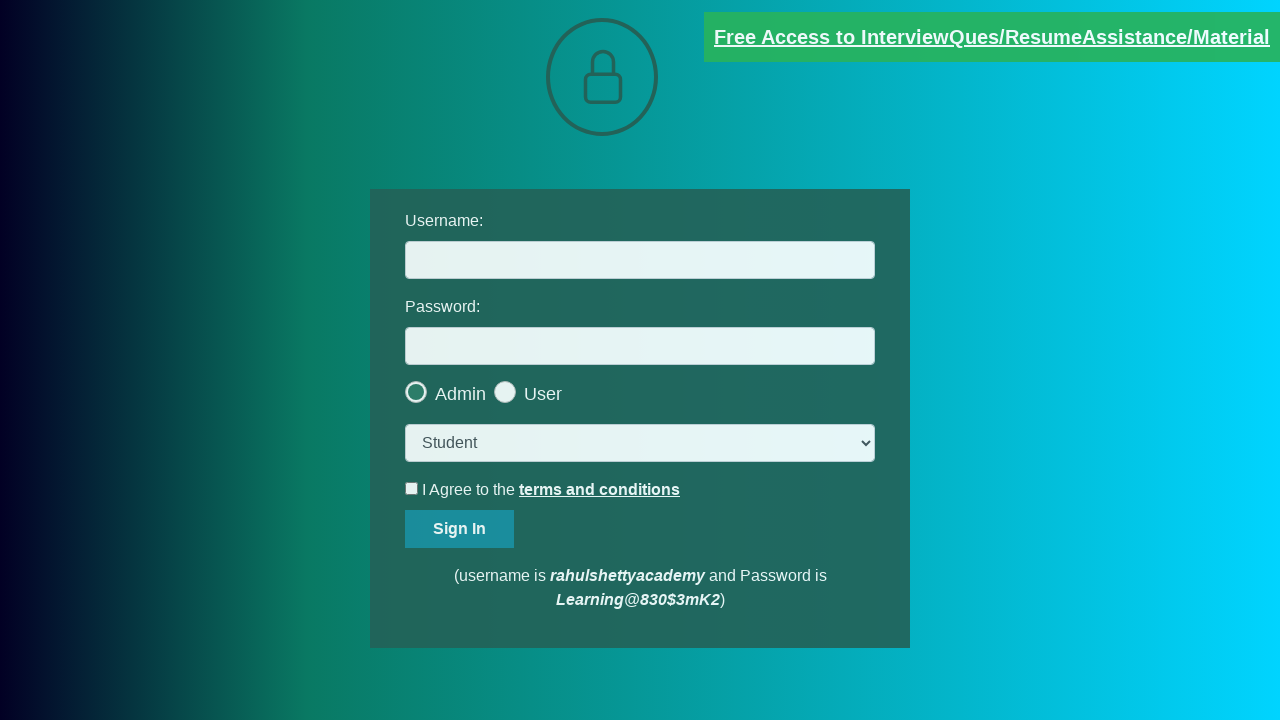